Tests a practice form by filling out various fields including name, email, password, selecting dropdown options, and submitting the form to verify successful submission

Starting URL: https://rahulshettyacademy.com/angularpractice/

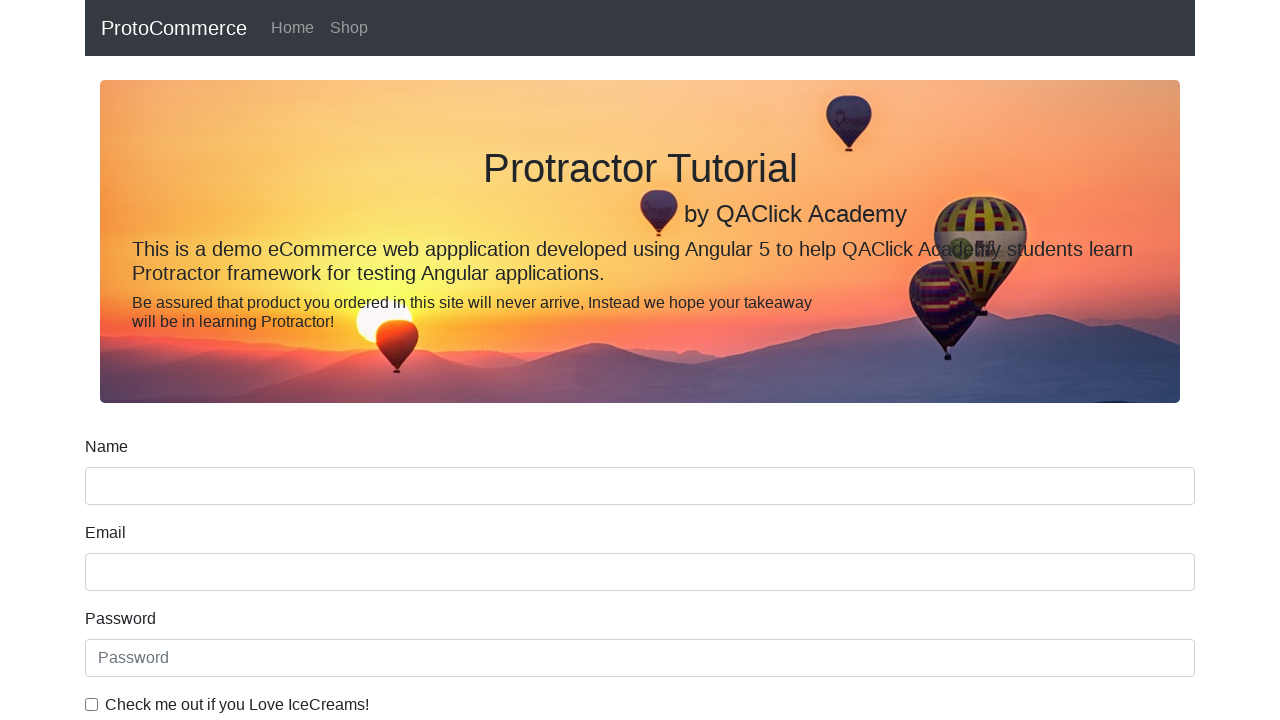

Filled name field with 'TestUser123' on input[name='name']
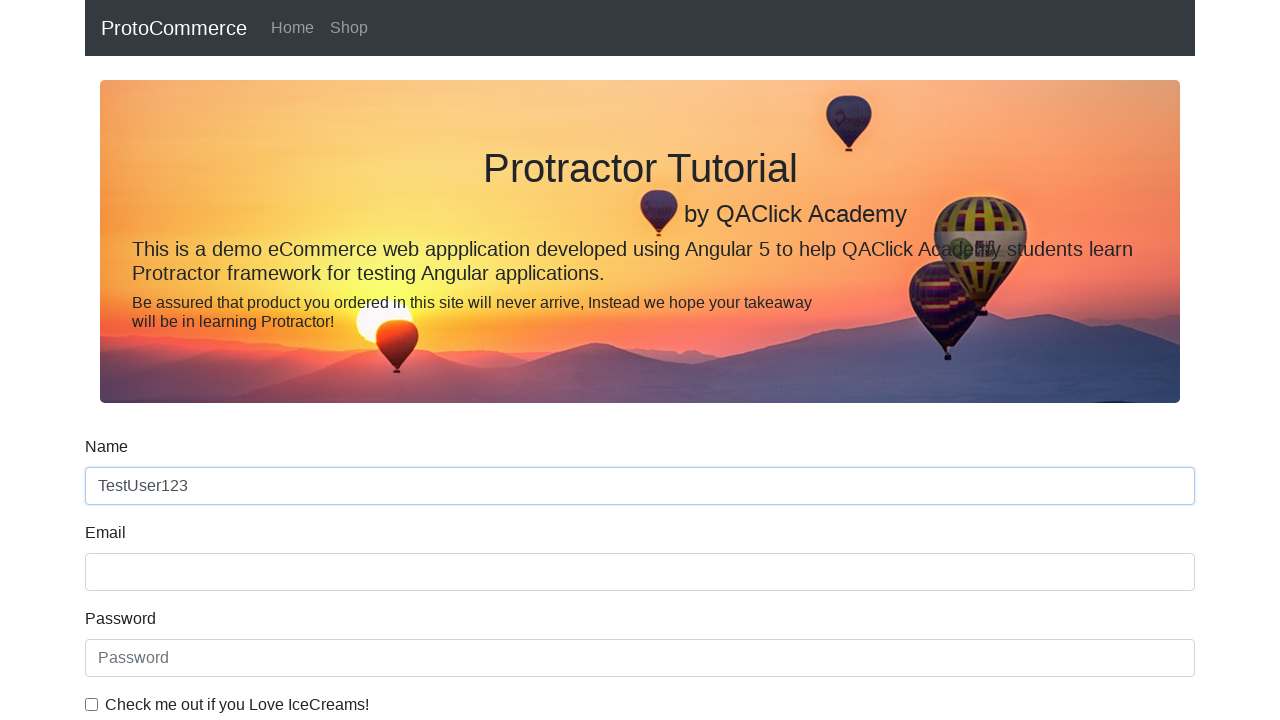

Filled email field with 'testuser@example.com' on input[name='email']
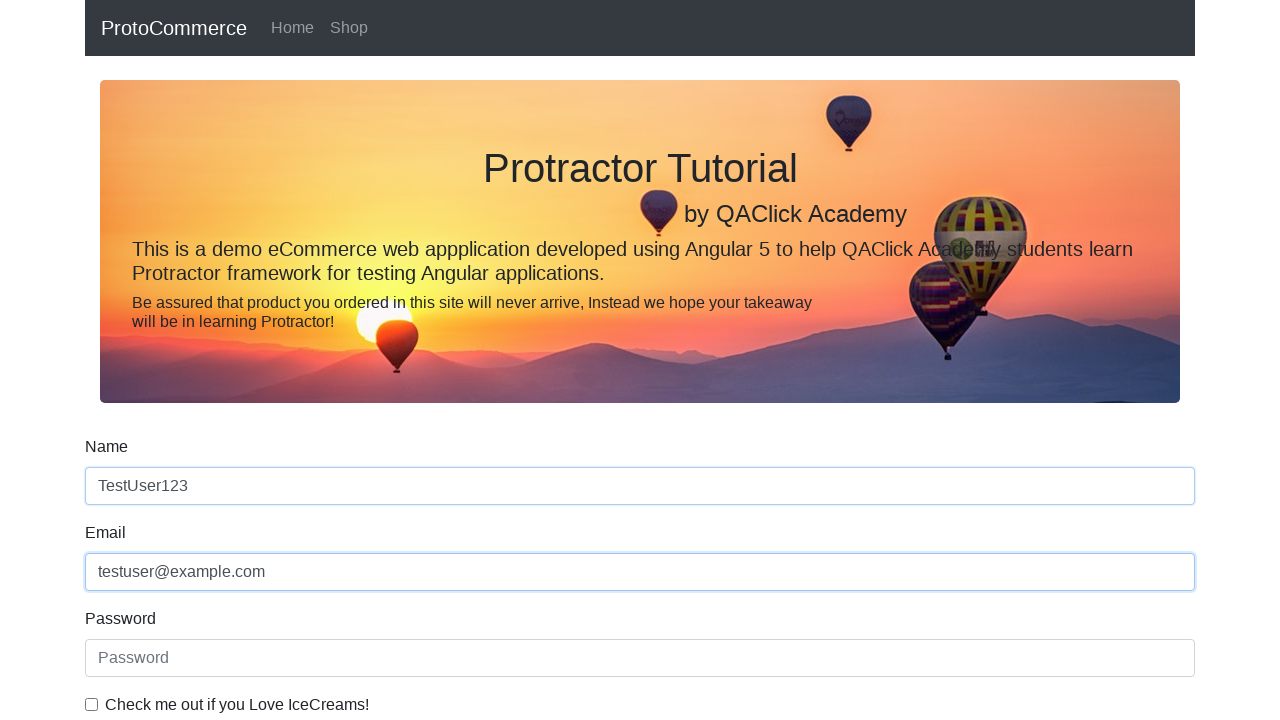

Filled password field with 'testPass456' on #exampleInputPassword1
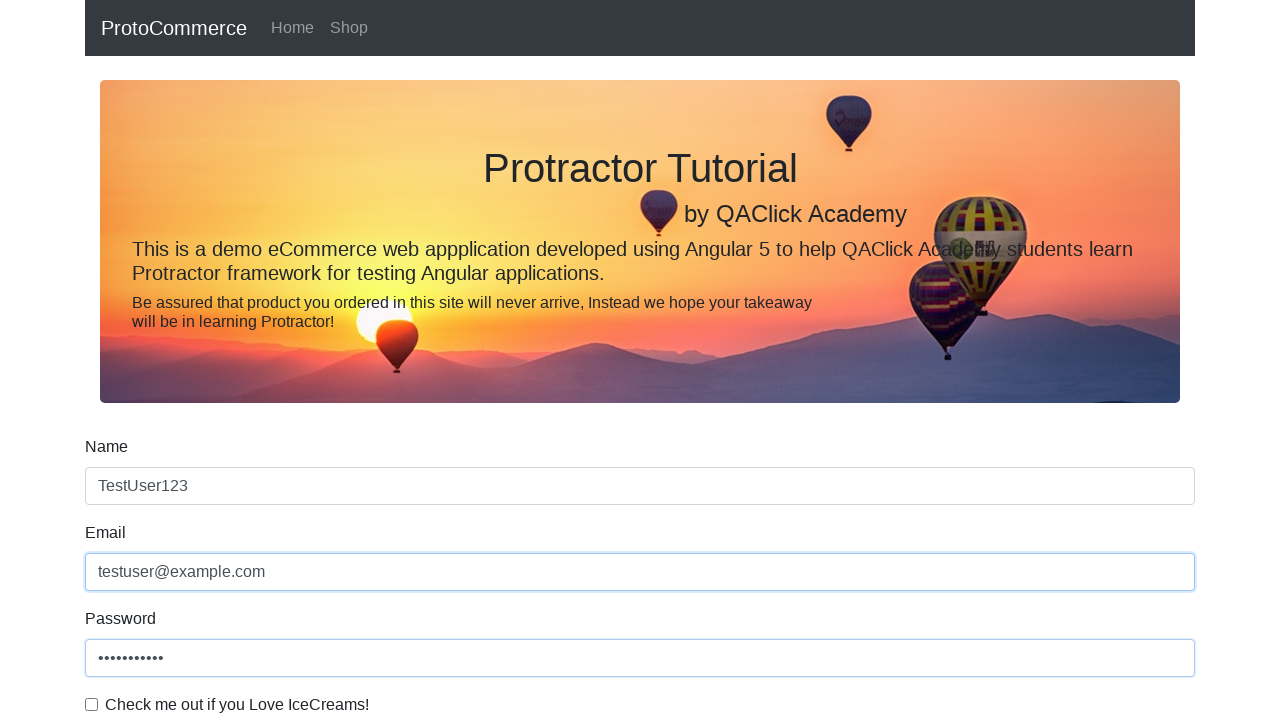

Checked the checkbox at (92, 704) on #exampleCheck1
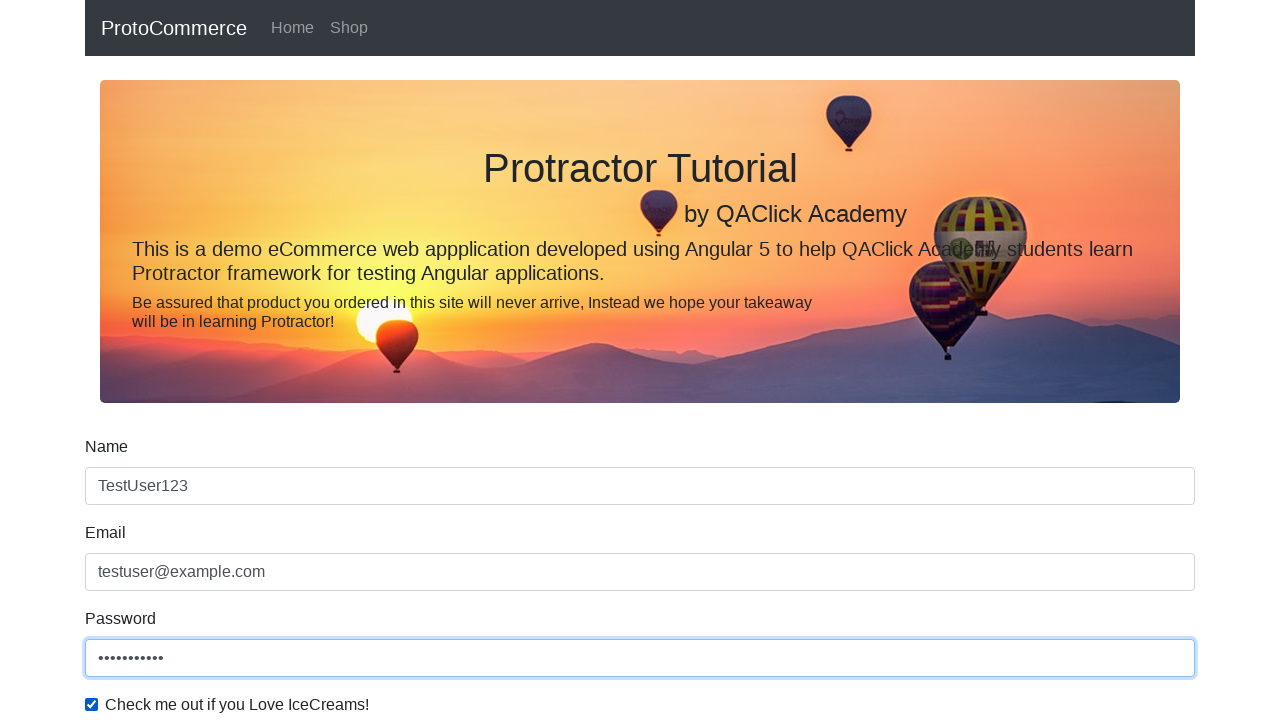

Selected 'Male' from dropdown on #exampleFormControlSelect1
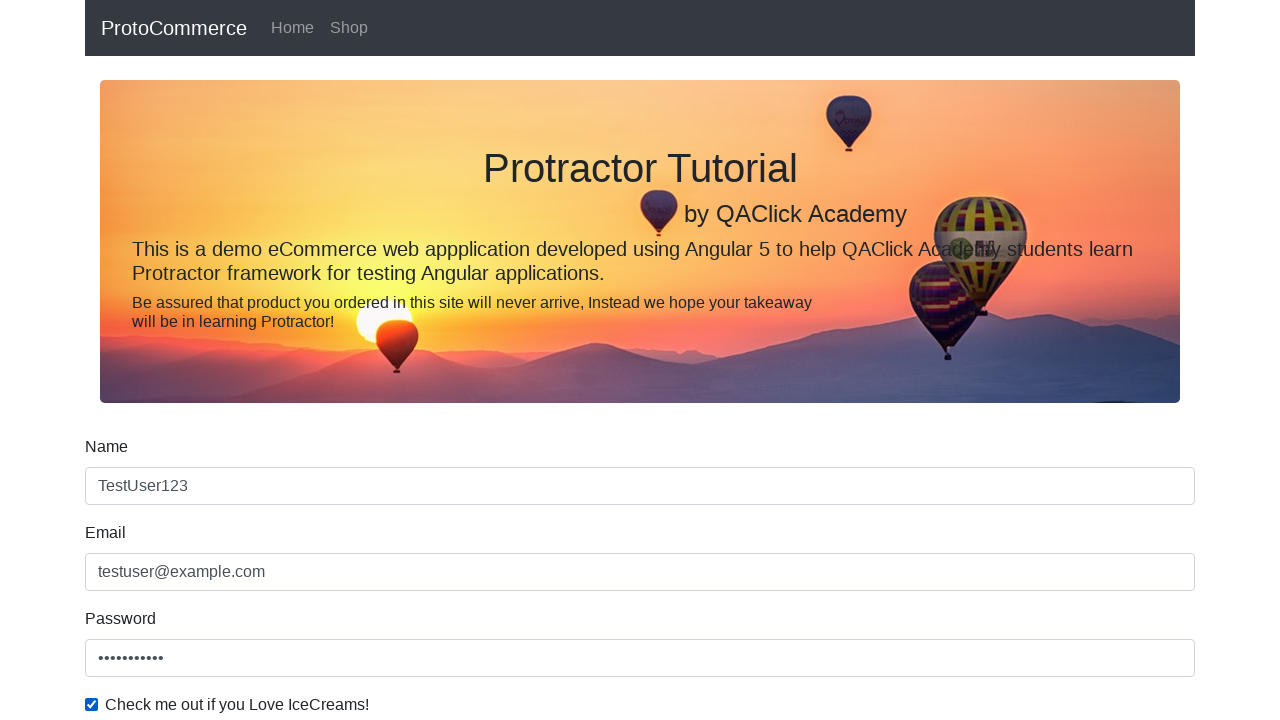

Clicked radio button at (238, 360) on #inlineRadio1
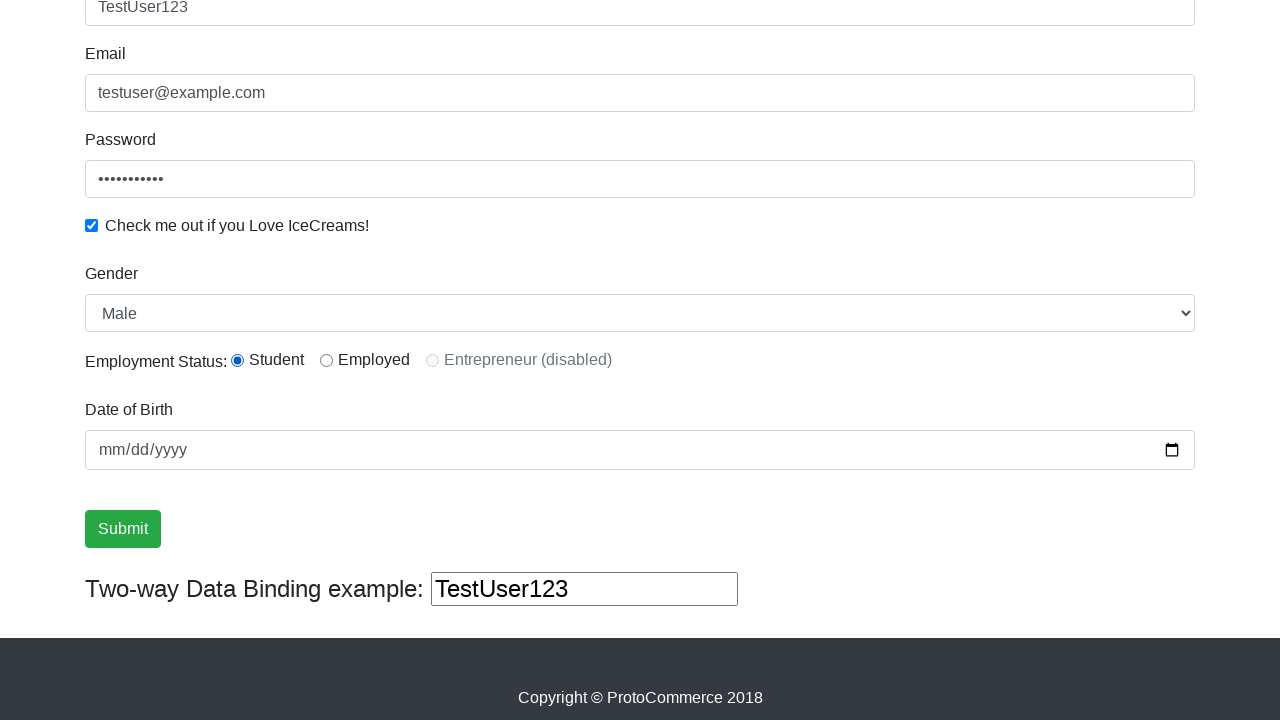

Filled additional text field with 'Sample Data' on (//input[@type='text'])[3]
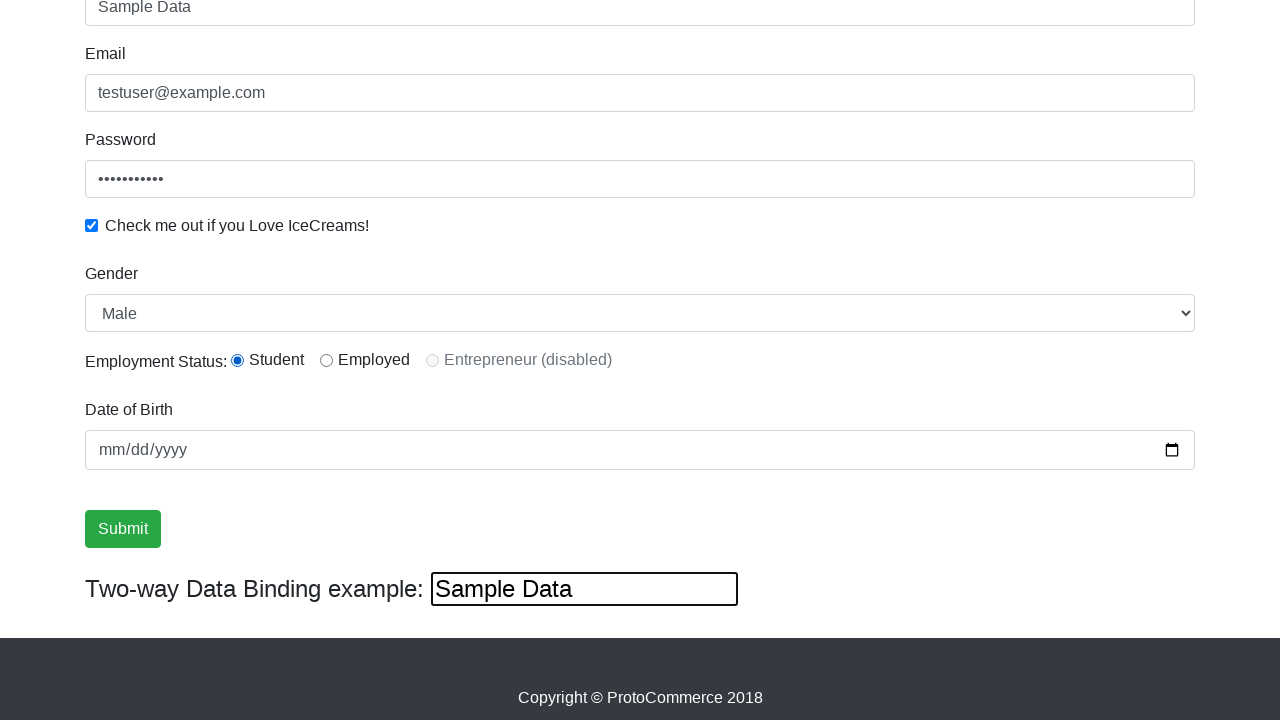

Clicked submit button to submit the form at (123, 529) on input.btn.btn-success
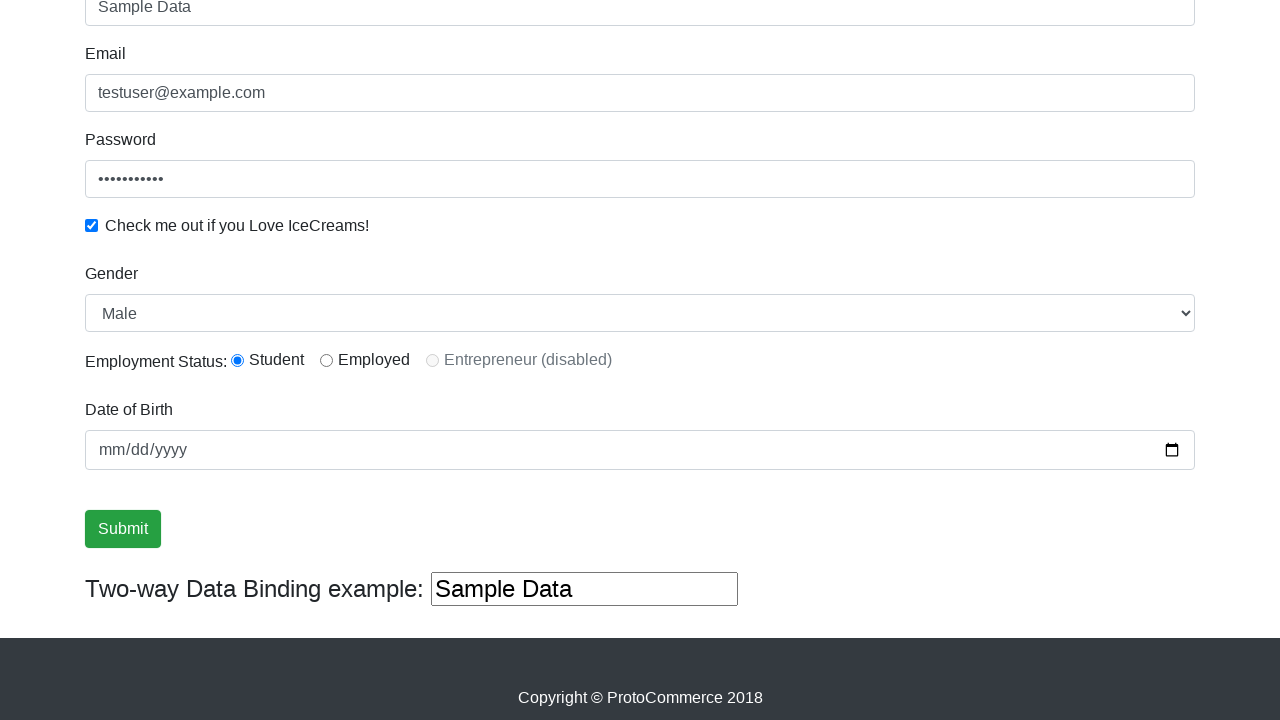

Success message appeared after form submission
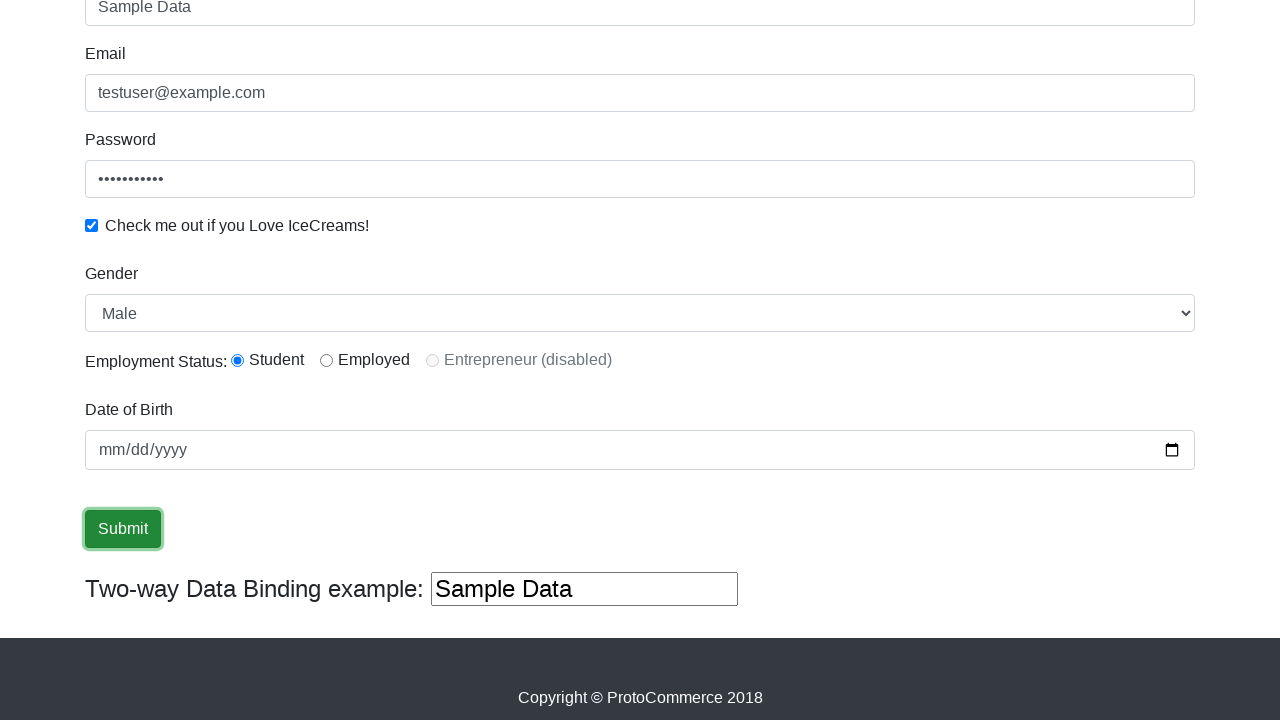

Retrieved success message text
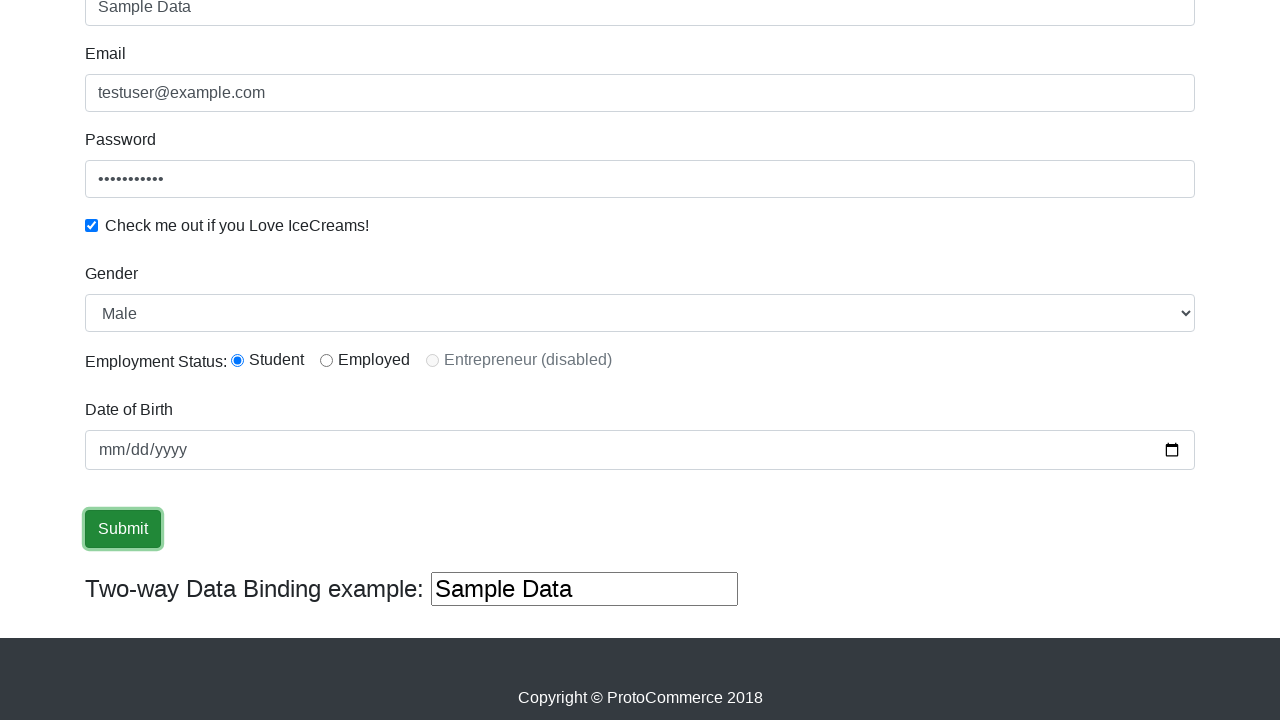

Verified 'Success' text is present in success message
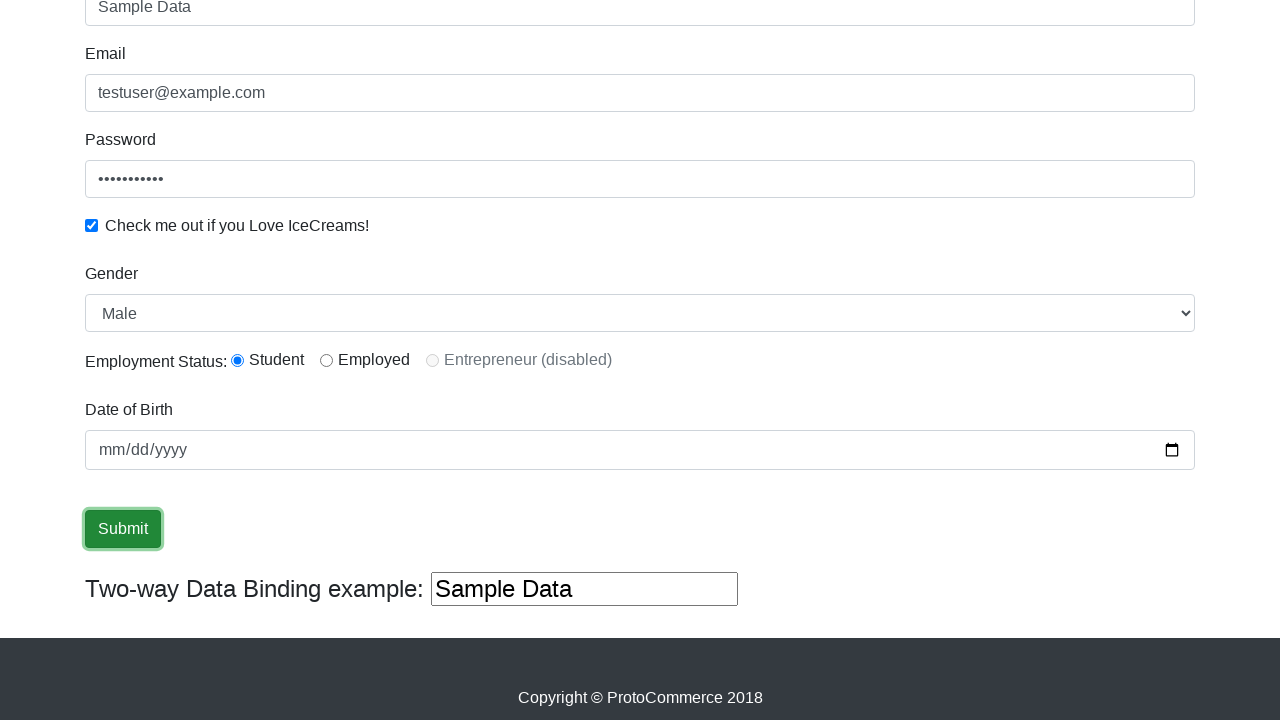

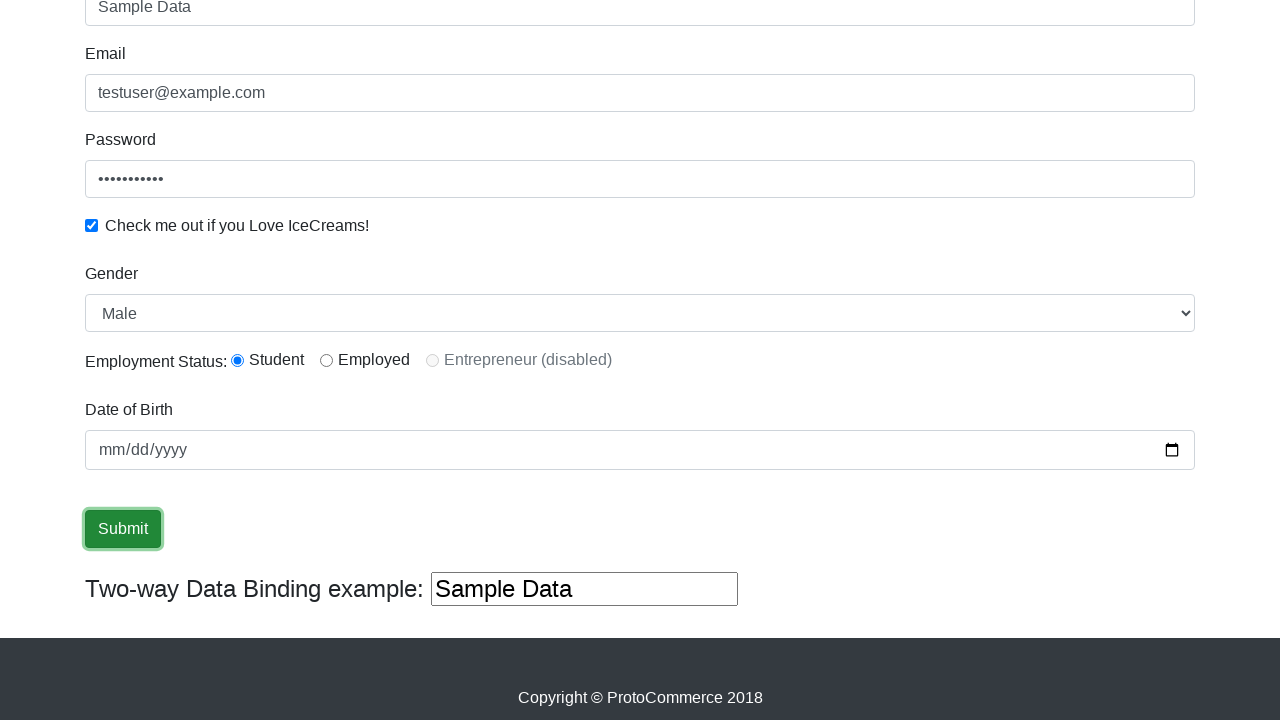